Tests filtering to display only completed todo items

Starting URL: https://demo.playwright.dev/todomvc

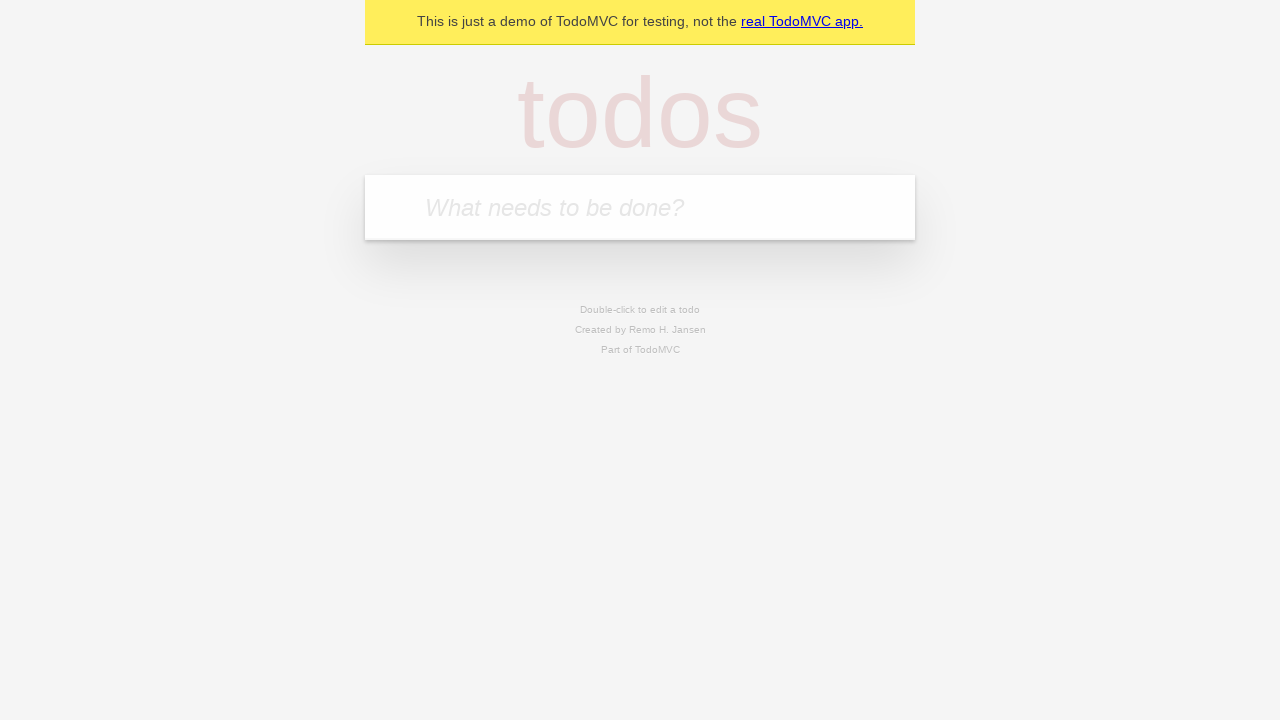

Filled todo input with 'buy some cheese' on internal:attr=[placeholder="What needs to be done?"i]
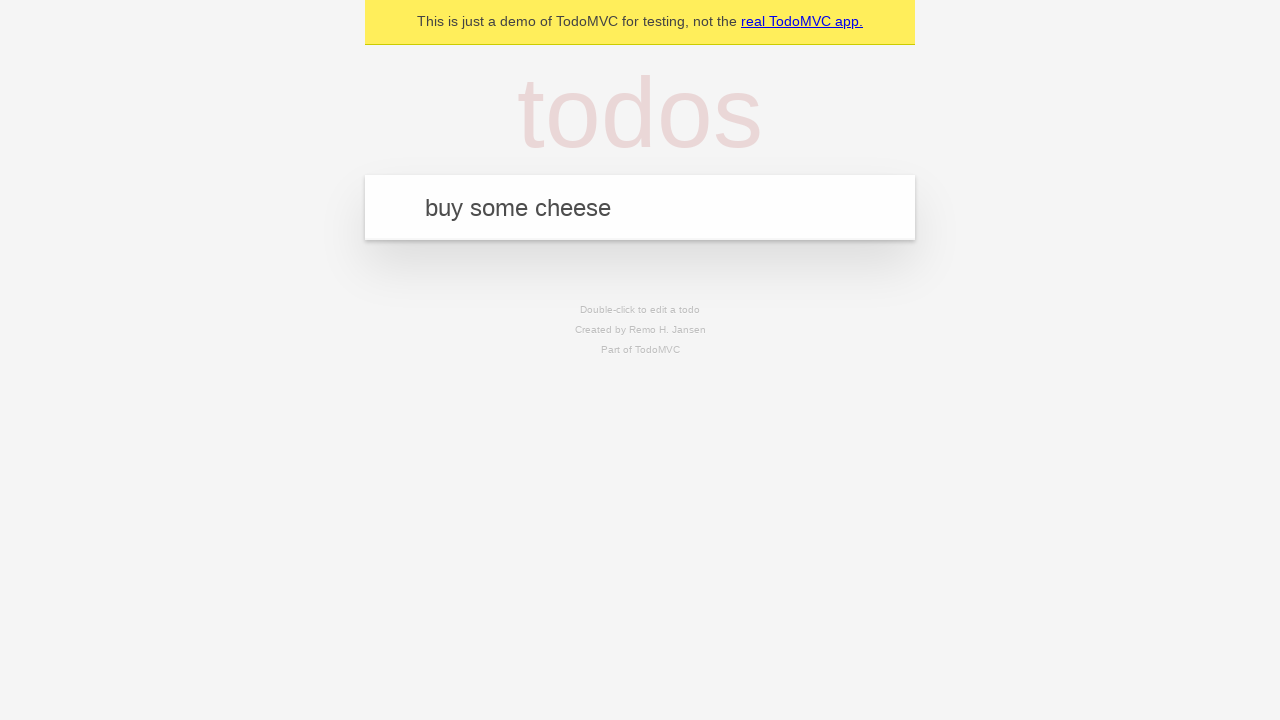

Pressed Enter to add first todo item on internal:attr=[placeholder="What needs to be done?"i]
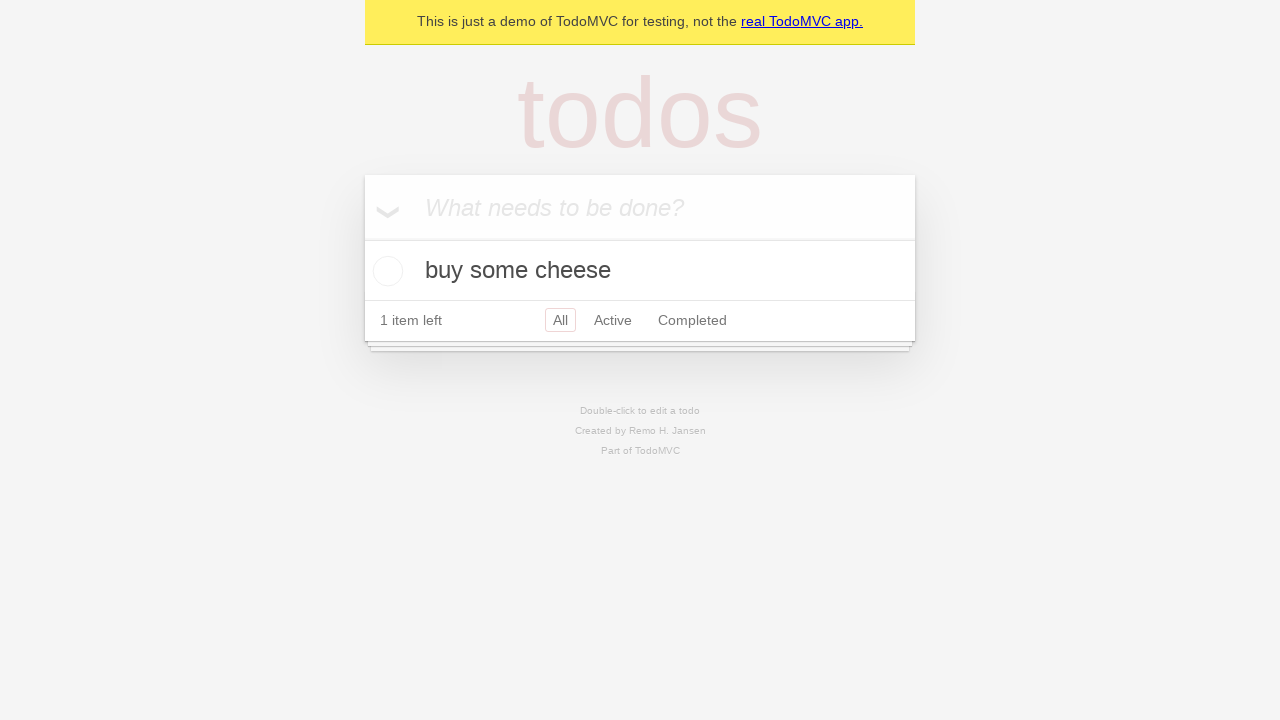

Filled todo input with 'feed the cat' on internal:attr=[placeholder="What needs to be done?"i]
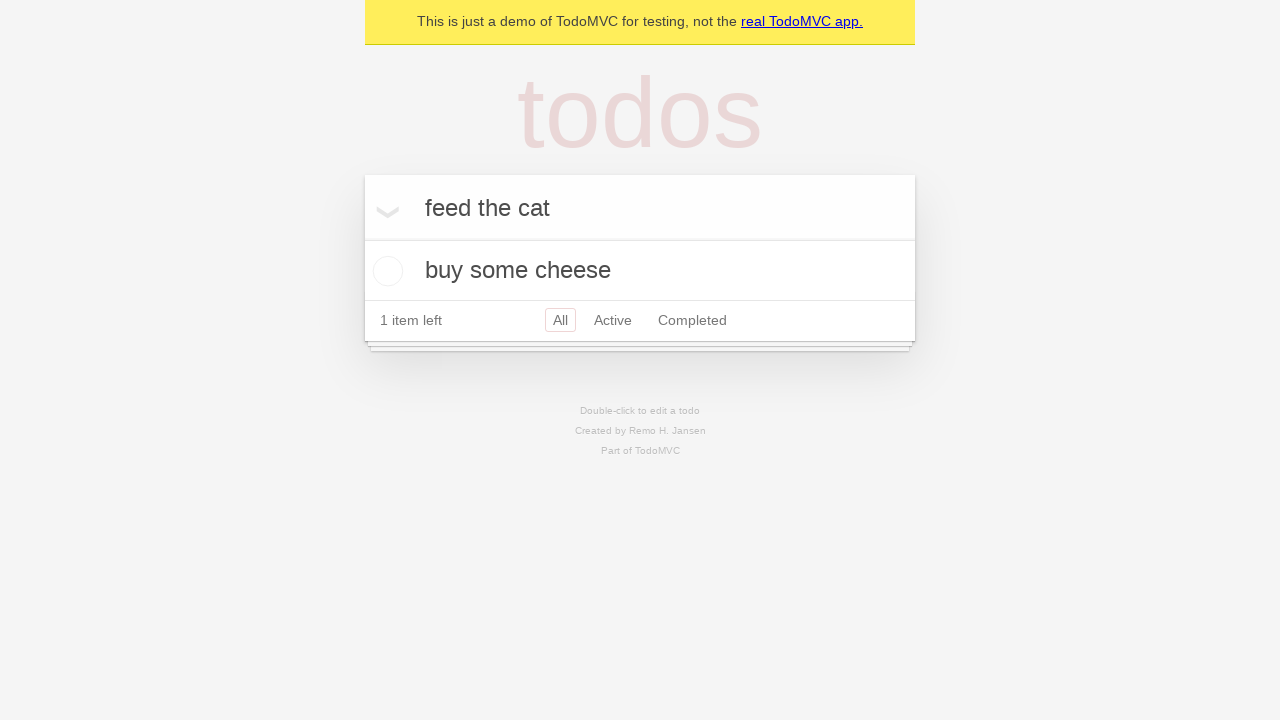

Pressed Enter to add second todo item on internal:attr=[placeholder="What needs to be done?"i]
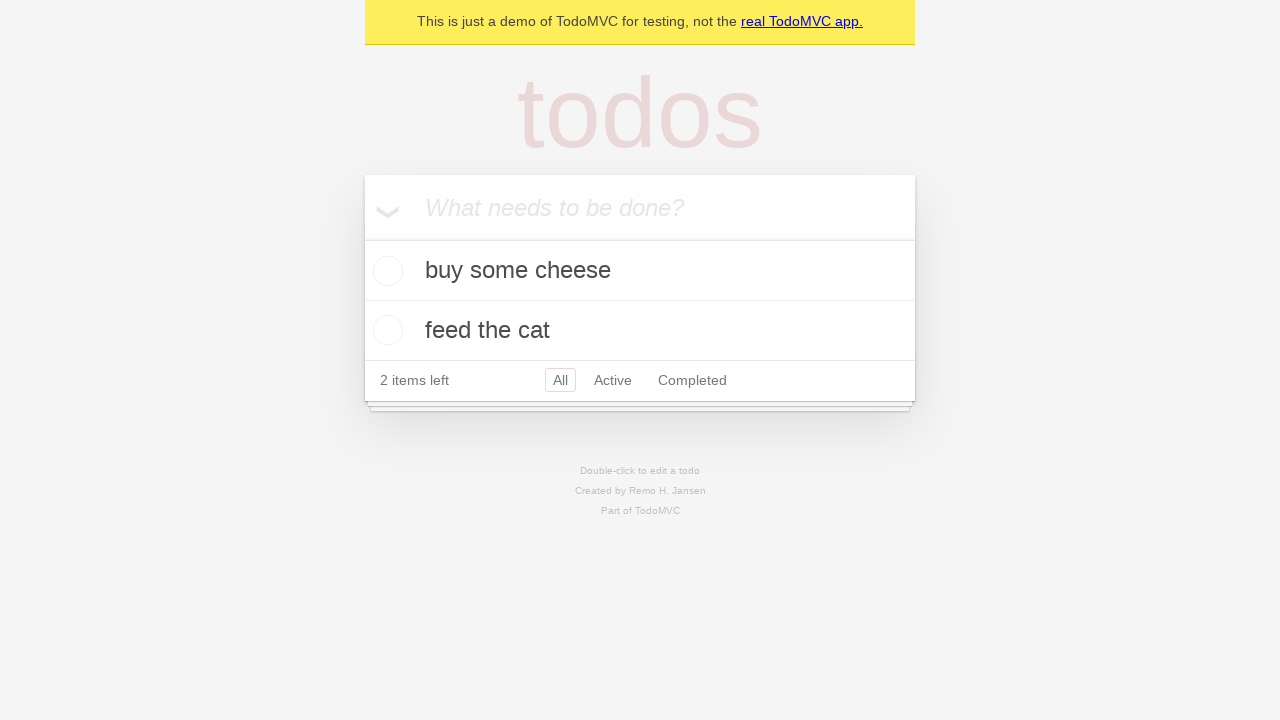

Filled todo input with 'book a doctors appointment' on internal:attr=[placeholder="What needs to be done?"i]
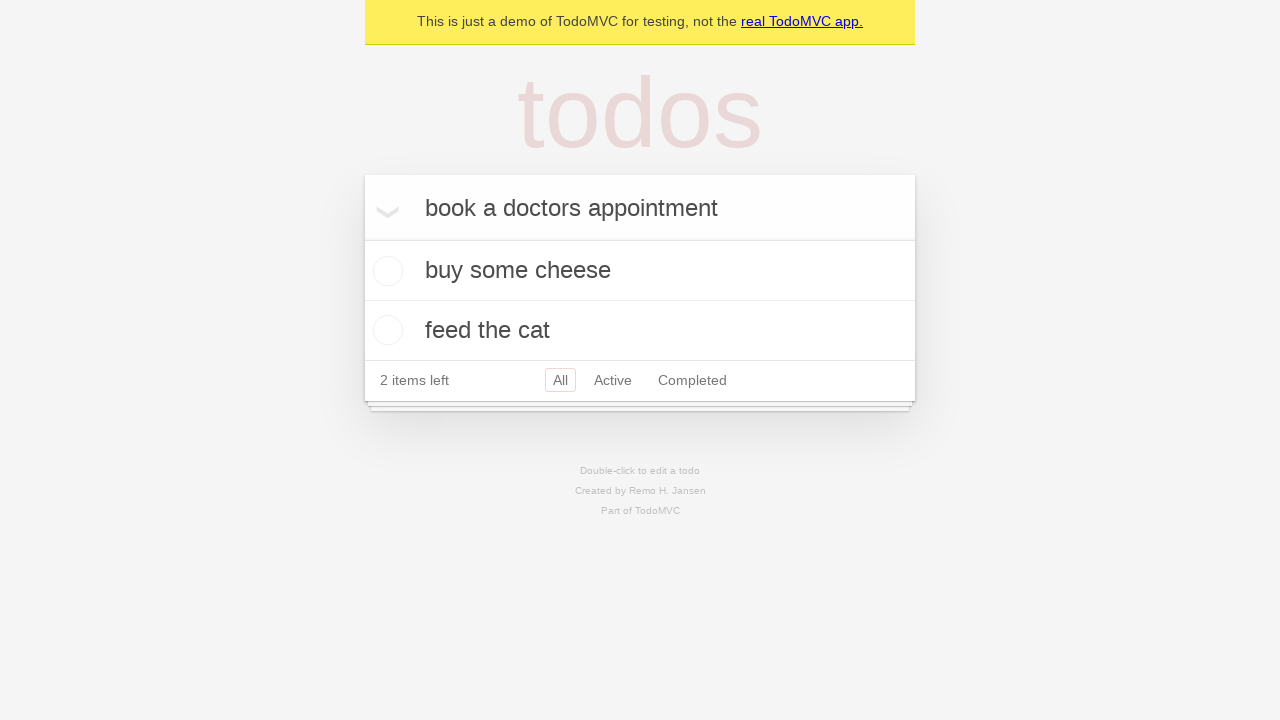

Pressed Enter to add third todo item on internal:attr=[placeholder="What needs to be done?"i]
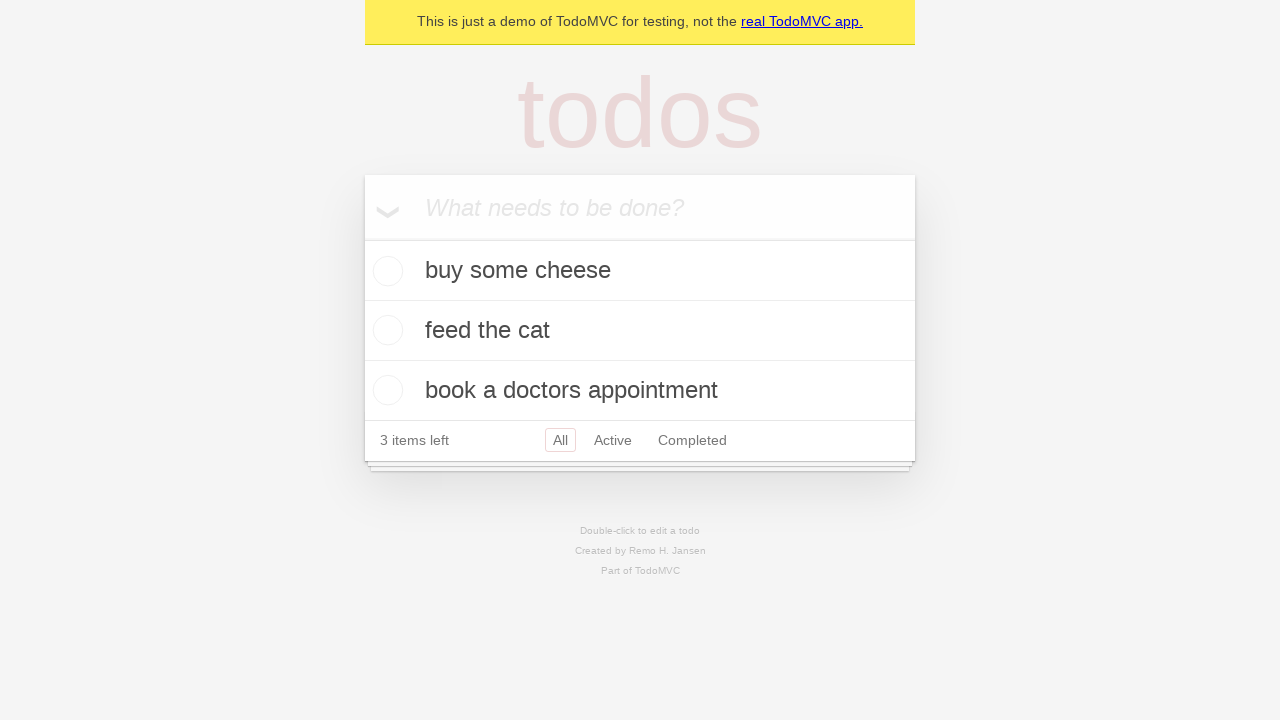

Checked the second todo item checkbox at (385, 330) on internal:testid=[data-testid="todo-item"s] >> nth=1 >> internal:role=checkbox
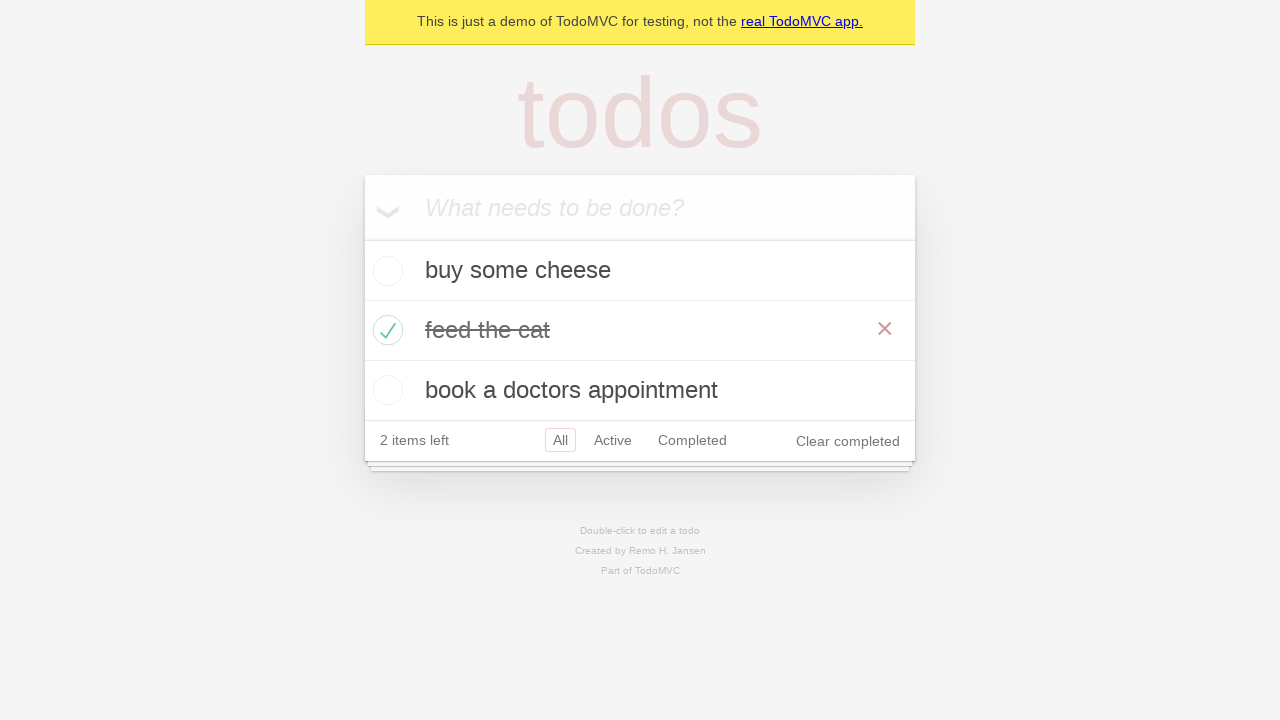

Clicked Completed filter link to display only completed items at (692, 440) on internal:role=link[name="Completed"i]
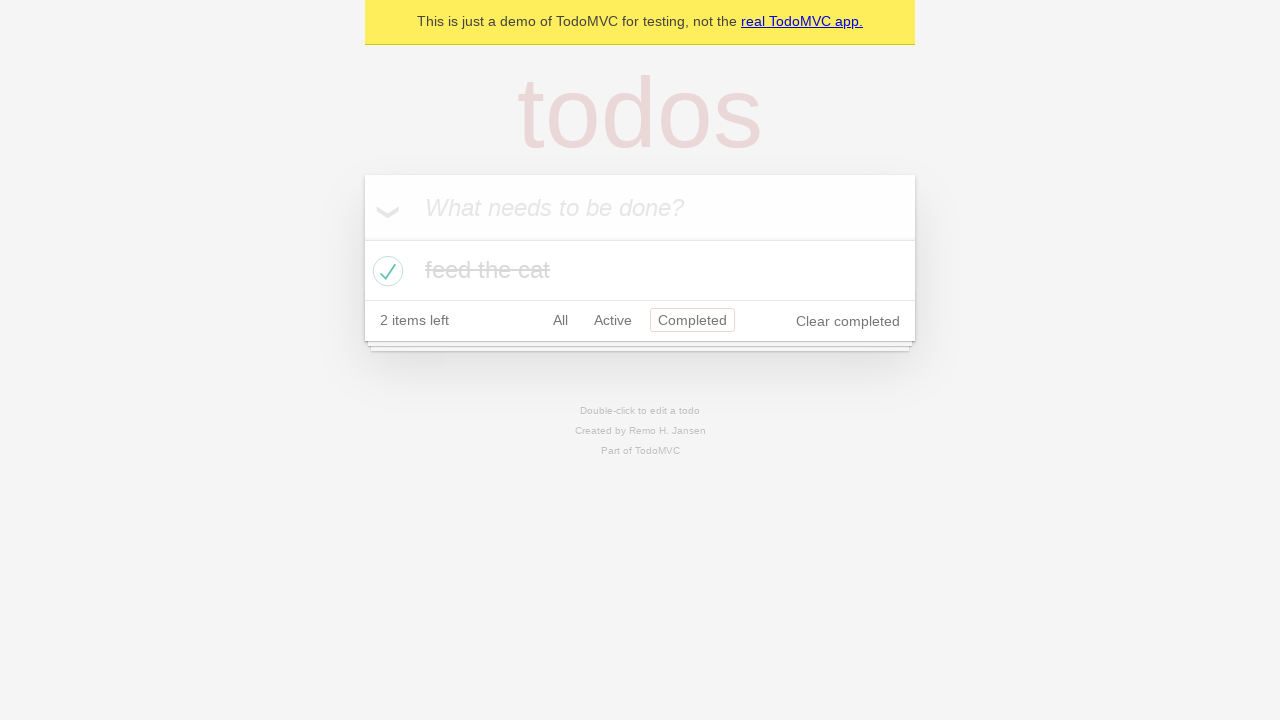

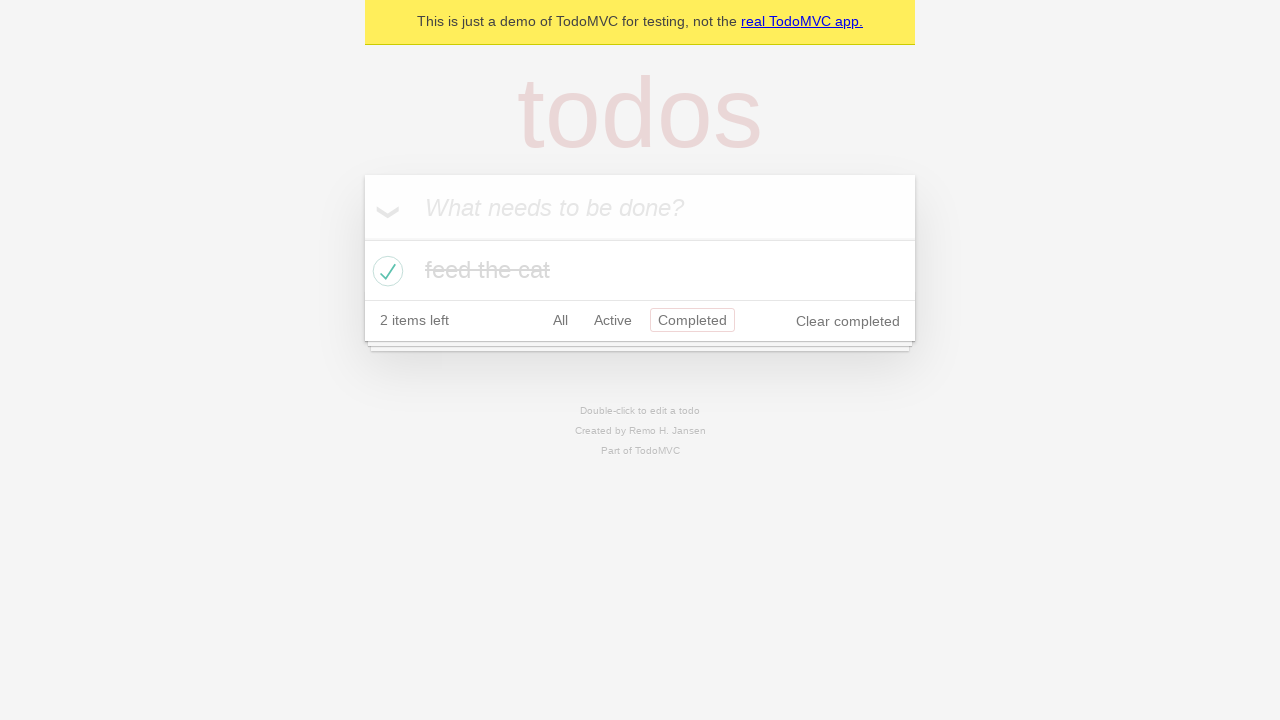